Tests a simple calculator demo by entering two numbers (5 and 5), clicking the calculate button, and verifying the result displays 10.

Starting URL: http://juliemr.github.io/protractor-demo/

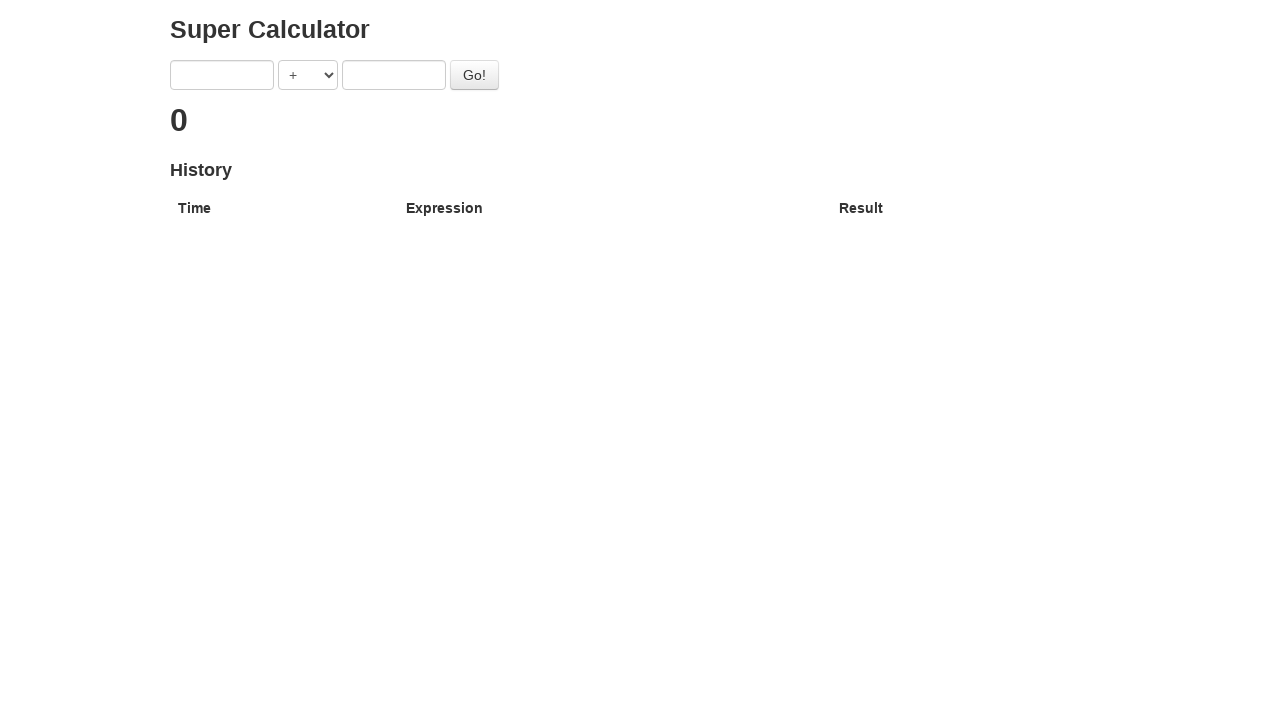

Entered first number (5) into the calculator on input[ng-model='first']
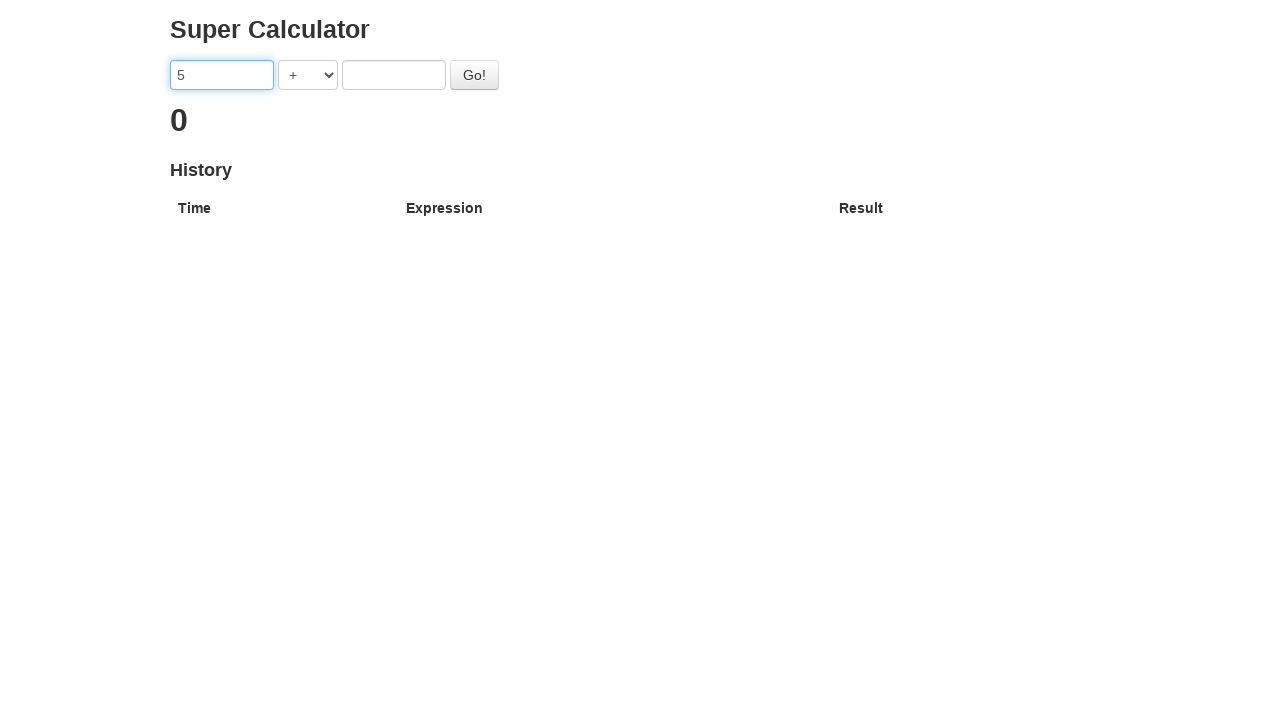

Entered second number (5) into the calculator on input[ng-model='second']
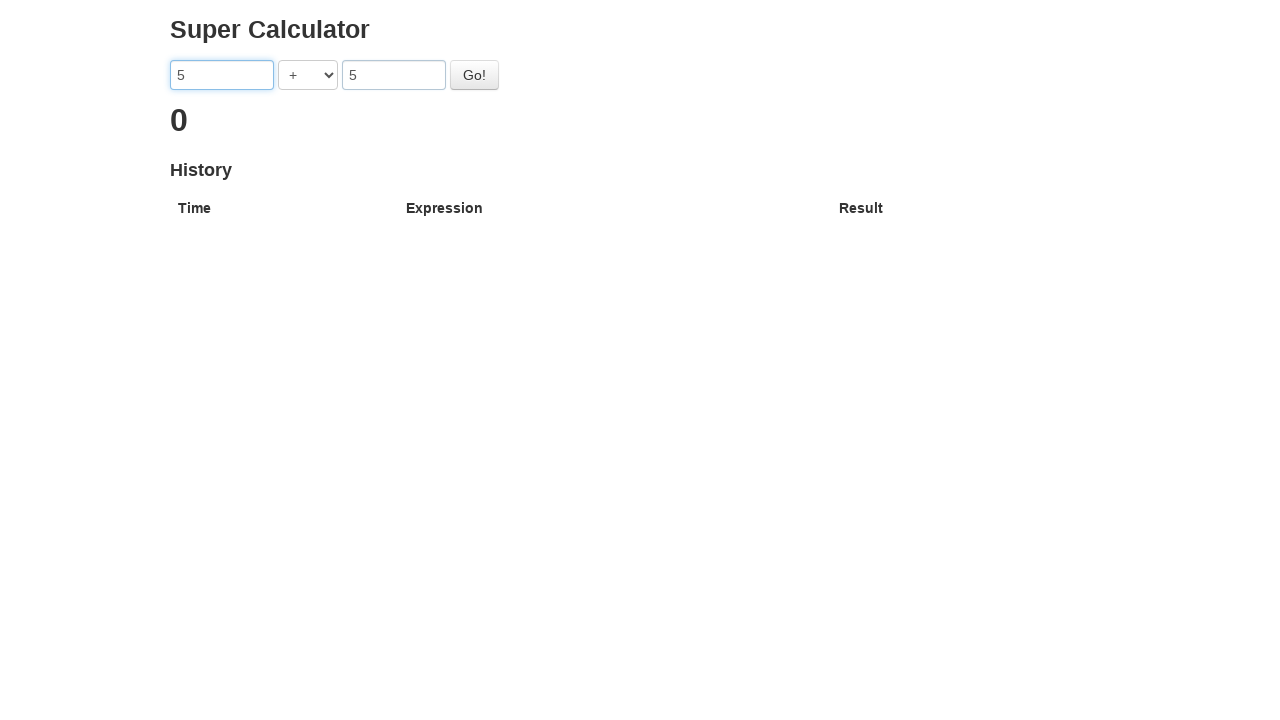

Clicked the Go button to calculate the sum at (474, 75) on #gobutton
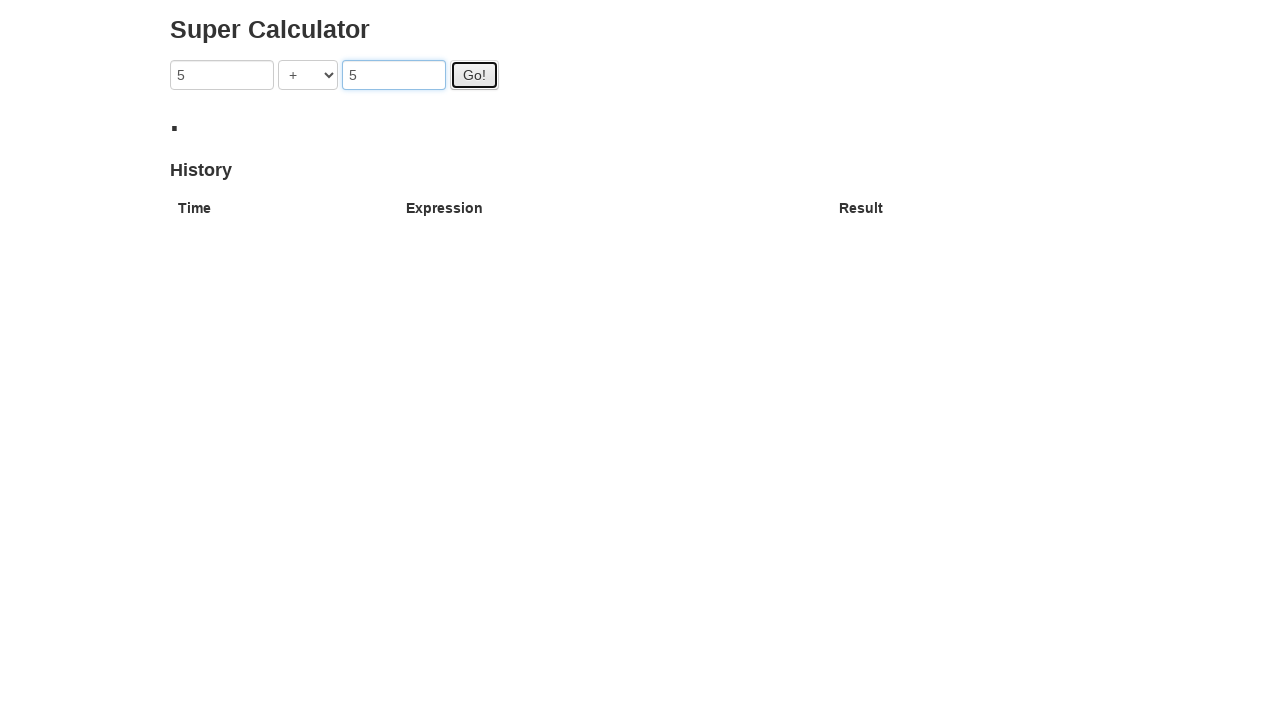

Verified the result displays 10
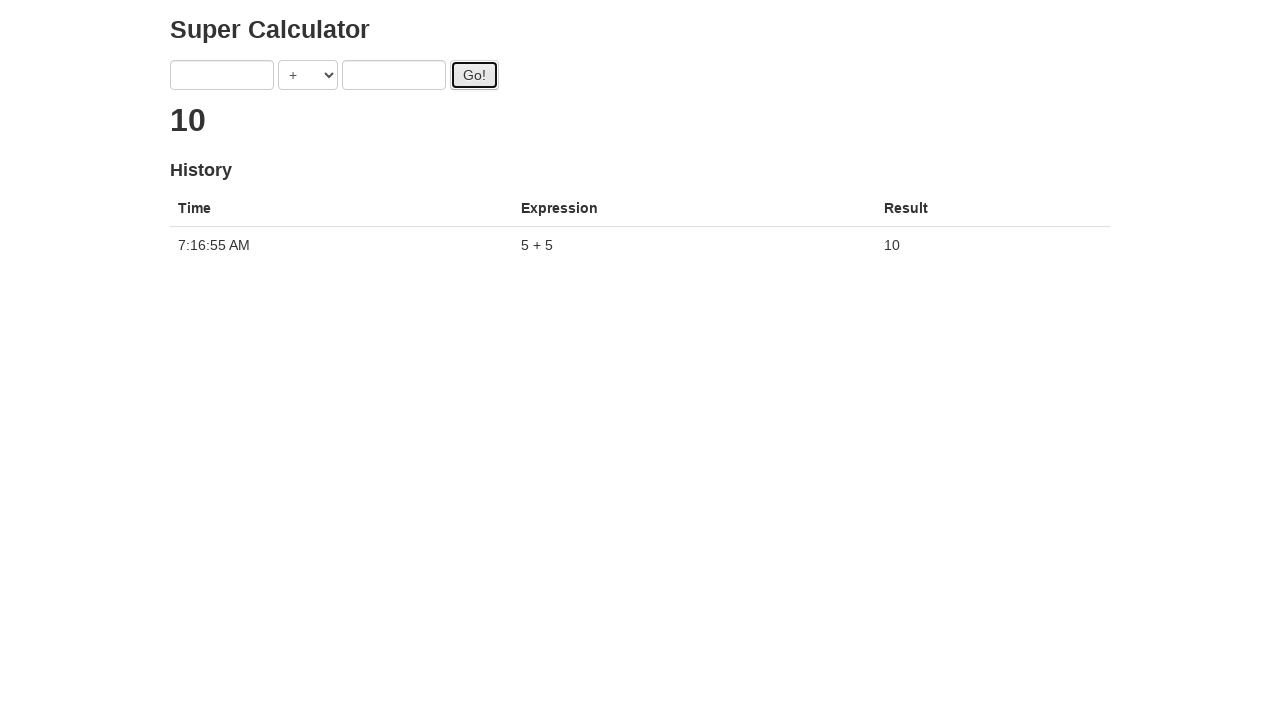

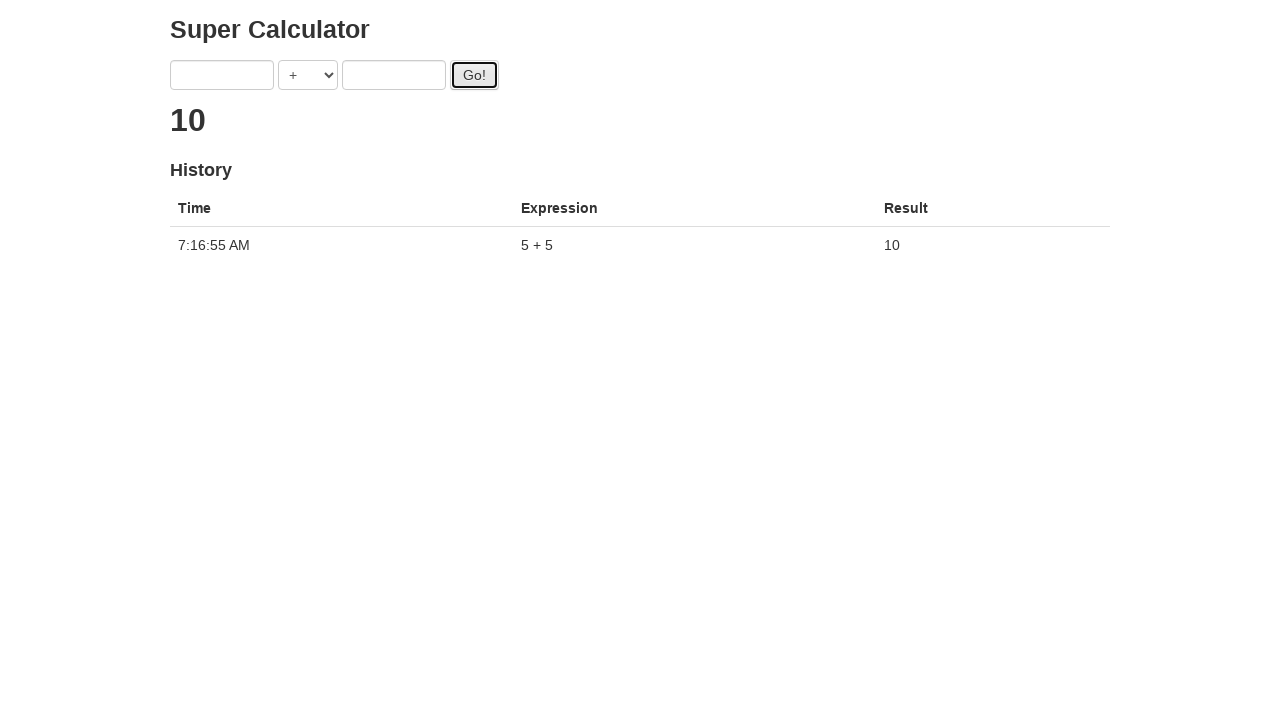